Navigates to ToolsQA website and scrolls to a specific element on the page using JavaScript scroll into view

Starting URL: https://toolsqa.com/

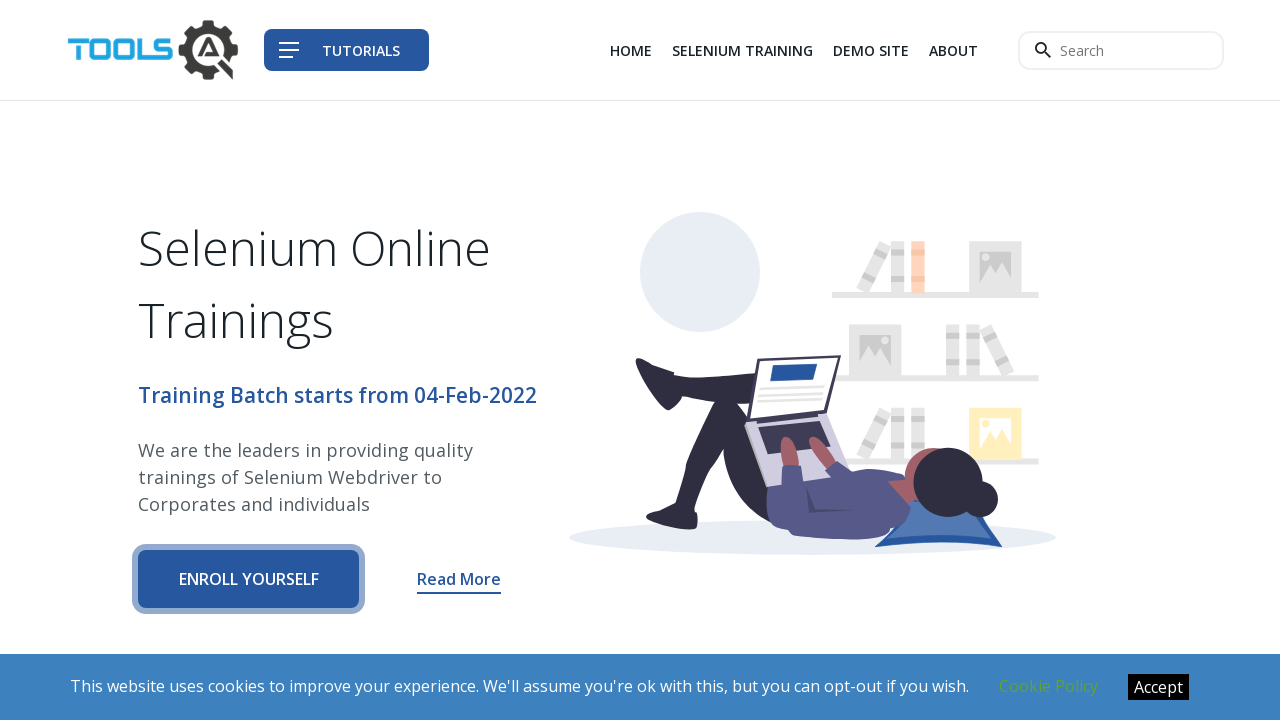

Located element with text 'Checkout what'
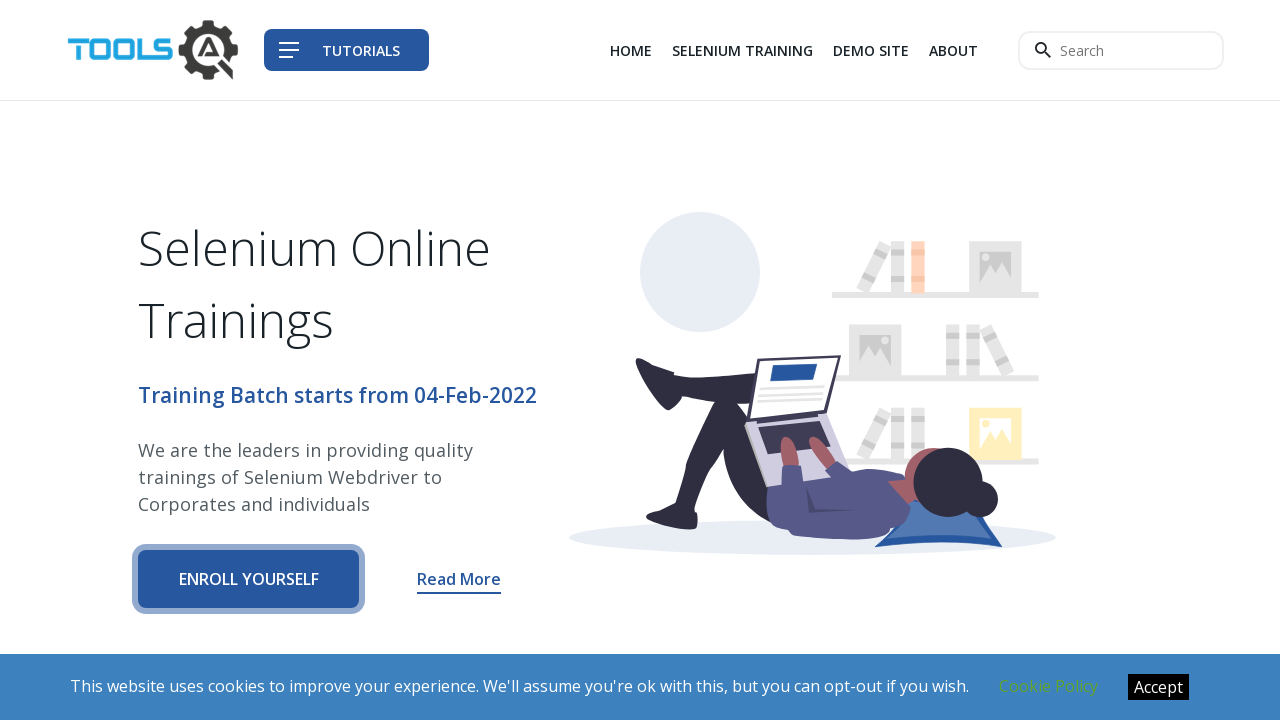

Scrolled element 'Checkout what' into view
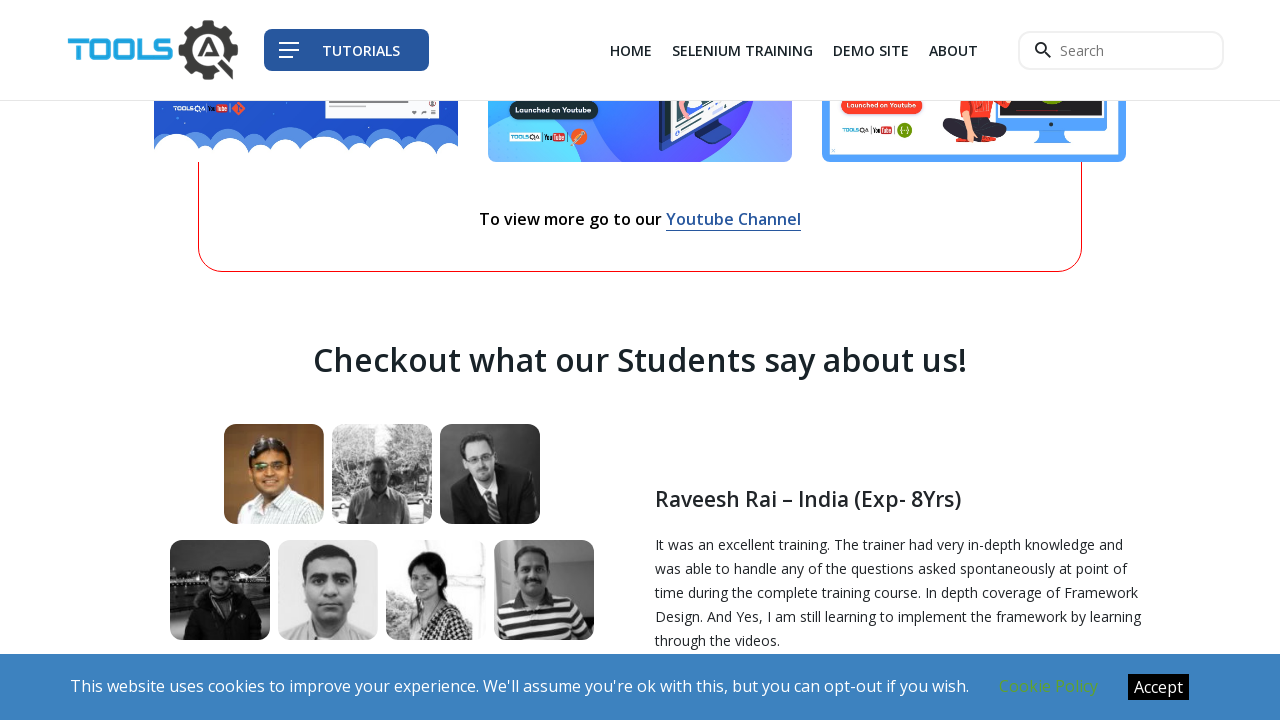

Waited 3 seconds for page to settle
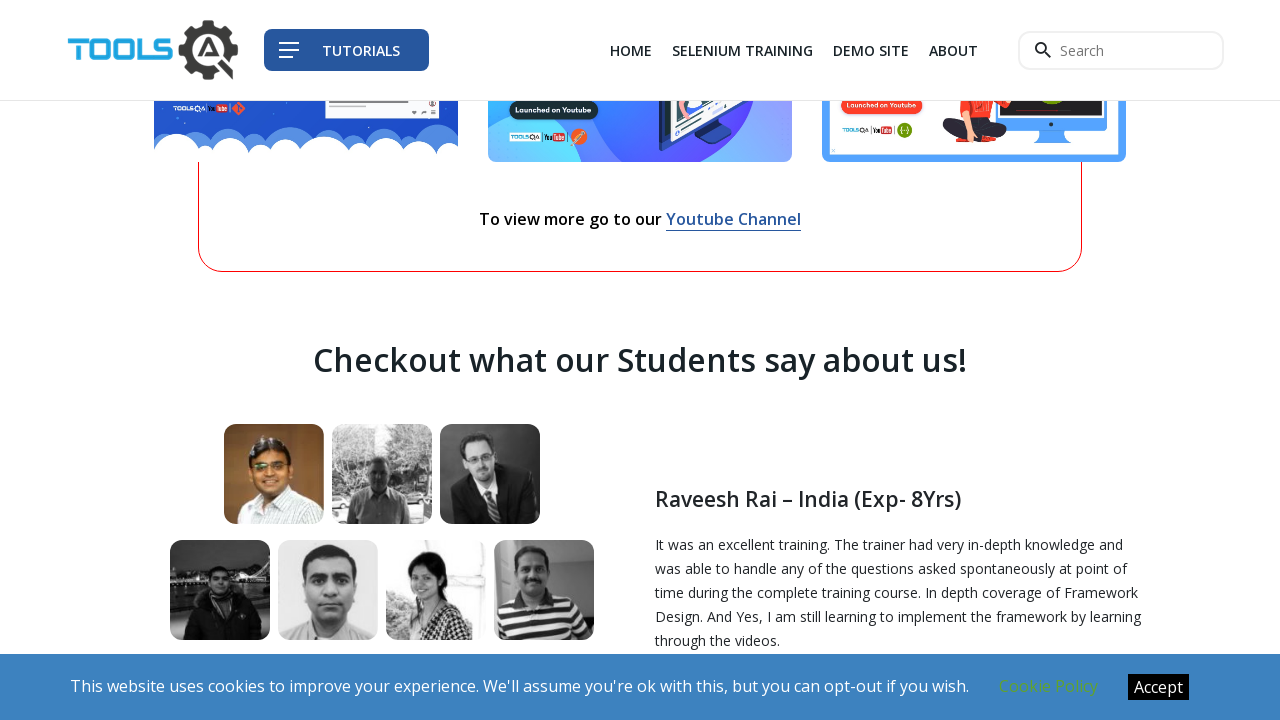

Scrolled page to top using JavaScript
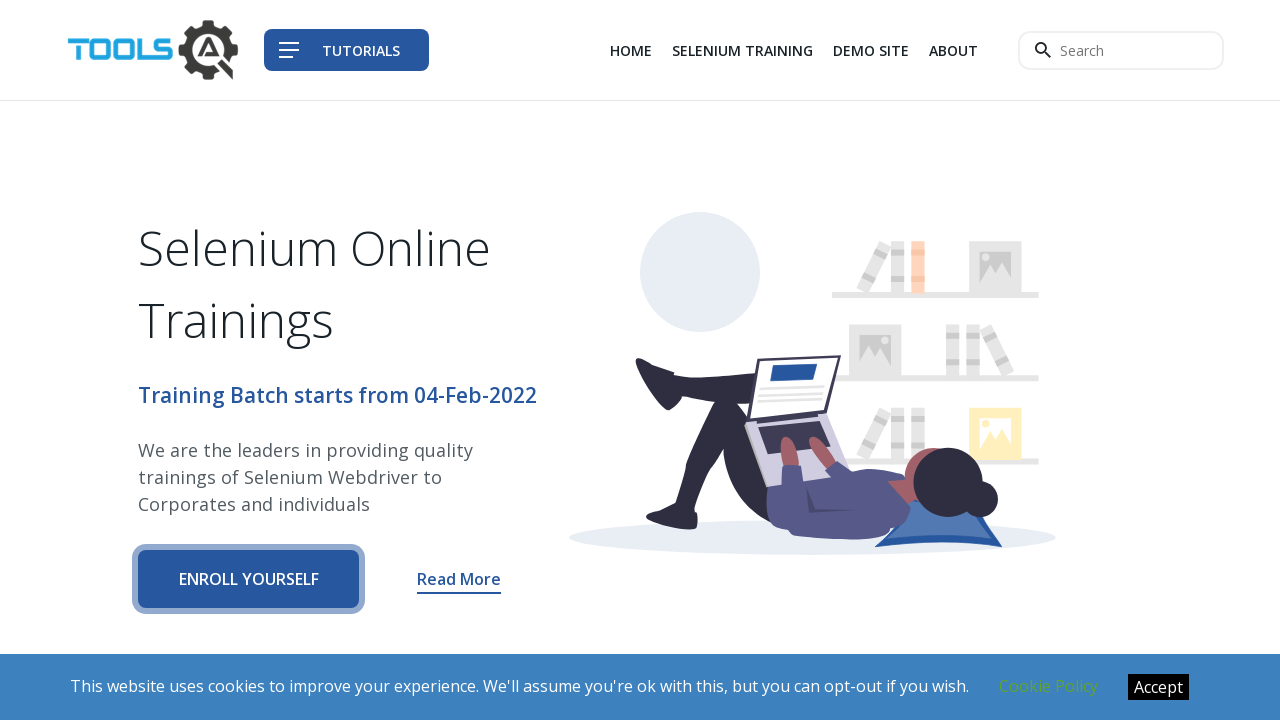

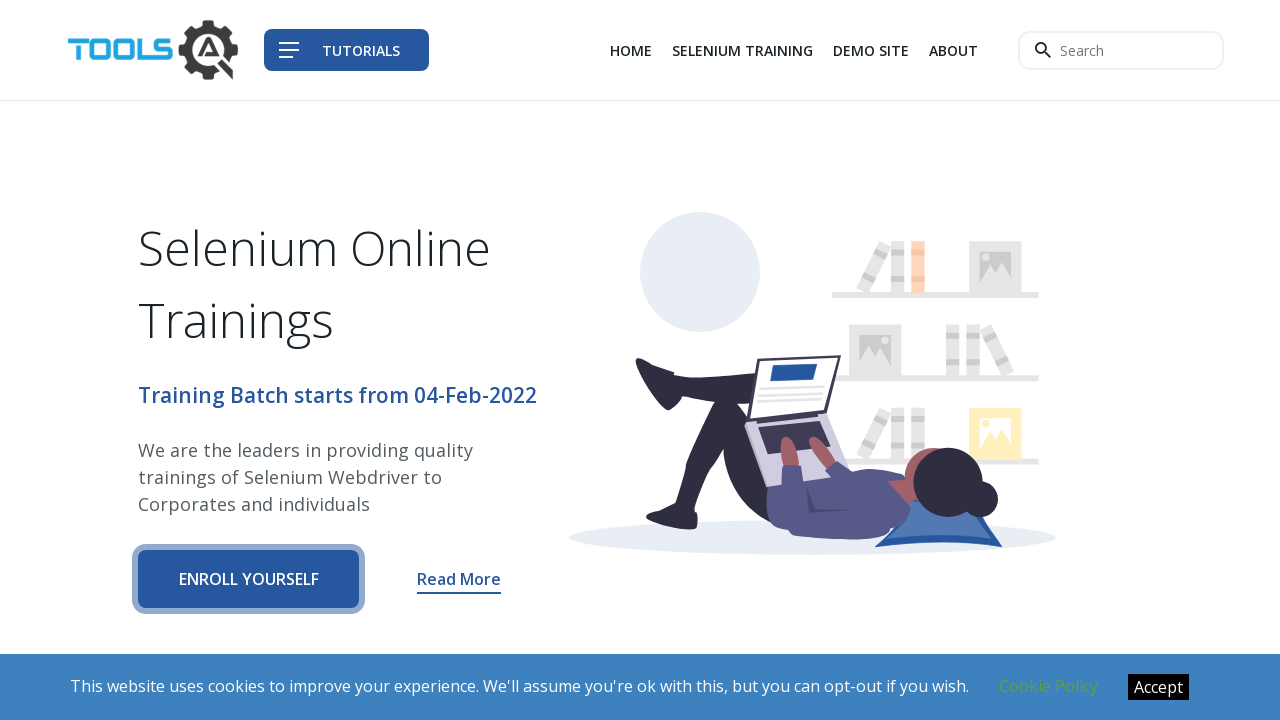